Tests JavaScript alert handling functionality by navigating to the alerts page, triggering different types of alerts (basic alert, confirm dialog, and prompt dialog), and interacting with them by accepting, dismissing, and entering text.

Starting URL: https://the-internet.herokuapp.com/

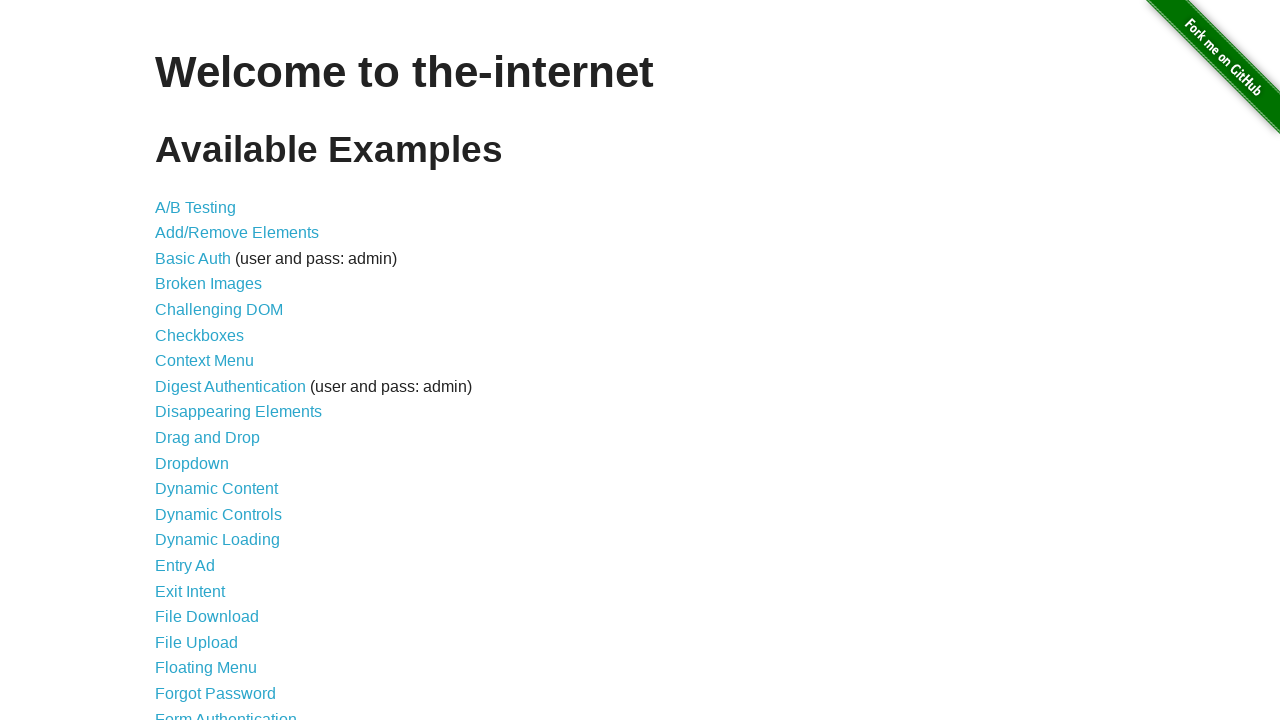

Clicked on JavaScript Alerts link at (214, 361) on xpath=//a[text()='JavaScript Alerts']
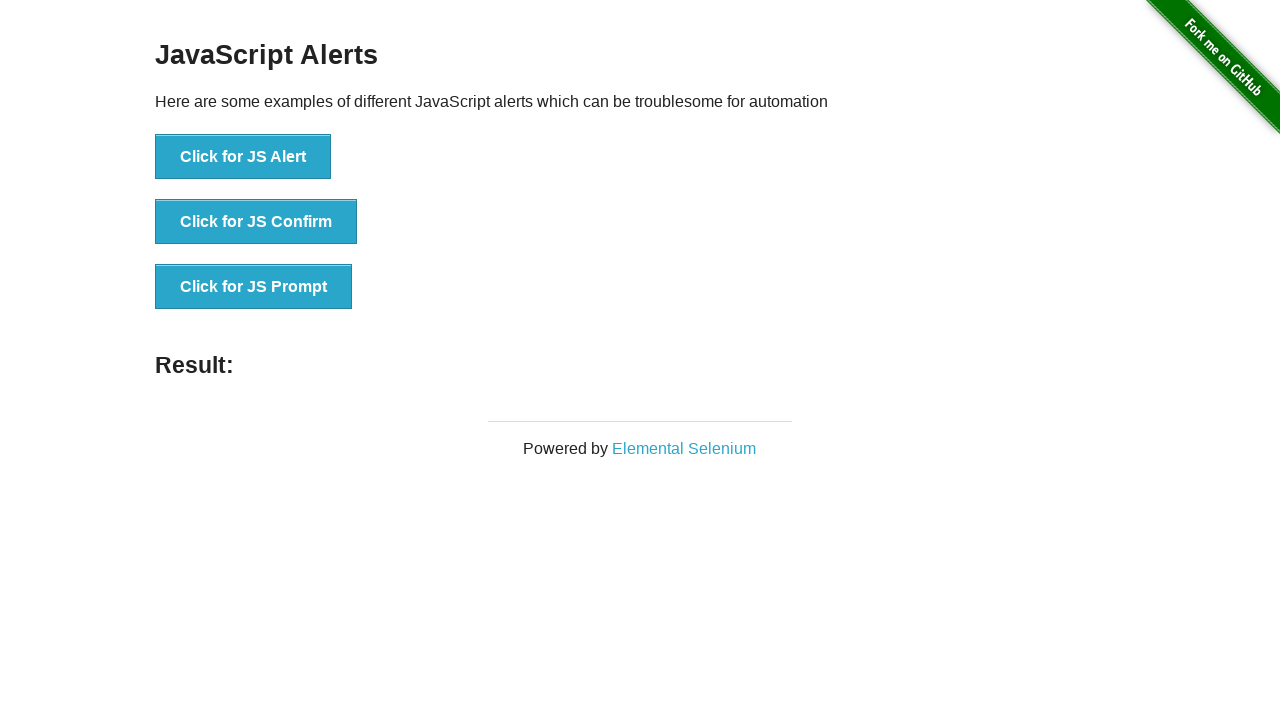

Triggered JS Alert and accepted it at (243, 157) on xpath=//button[text()='Click for JS Alert']
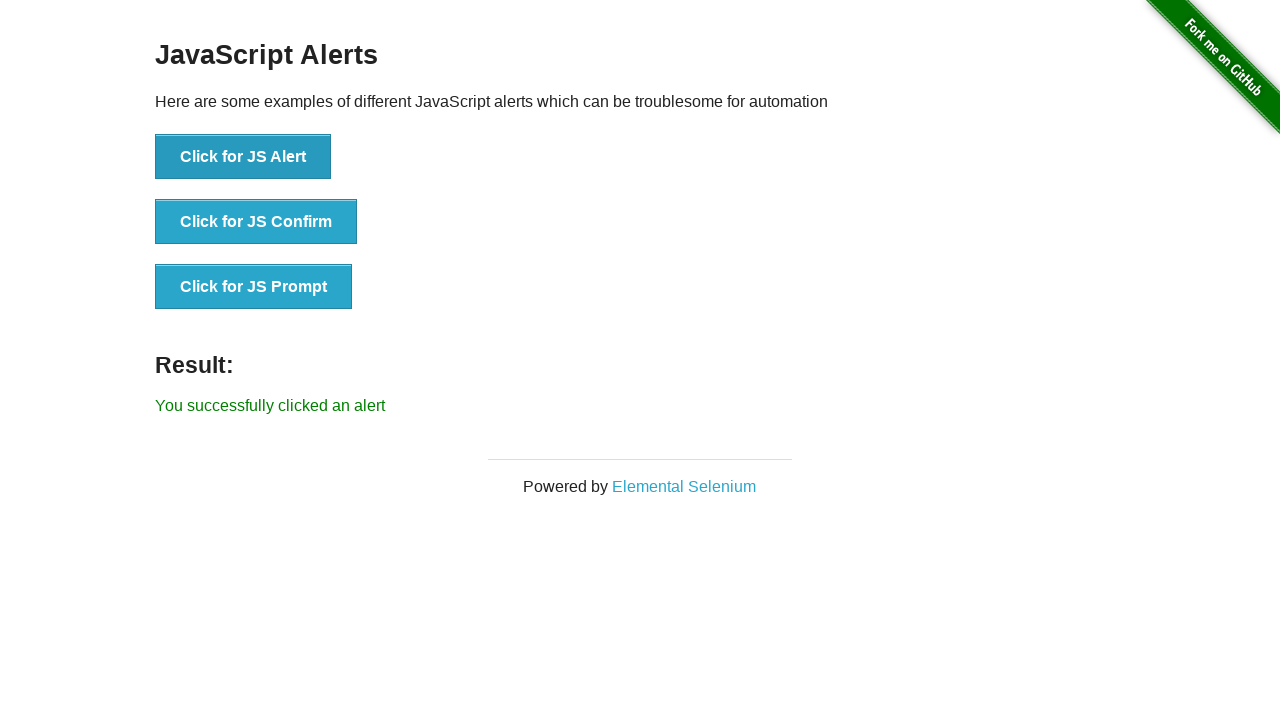

Triggered JS Confirm dialog and dismissed it at (256, 222) on xpath=//button[text()='Click for JS Confirm']
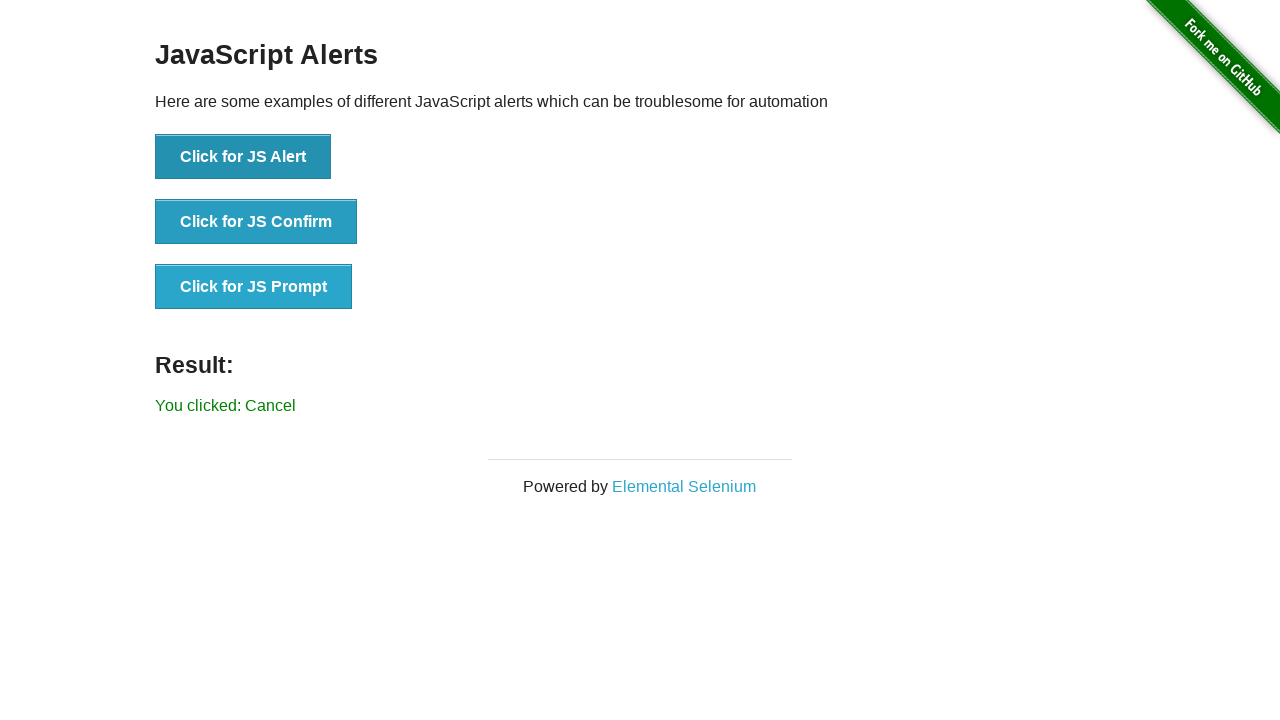

Triggered JS Prompt dialog and entered 'Test123' at (254, 287) on xpath=//button[text()='Click for JS Prompt']
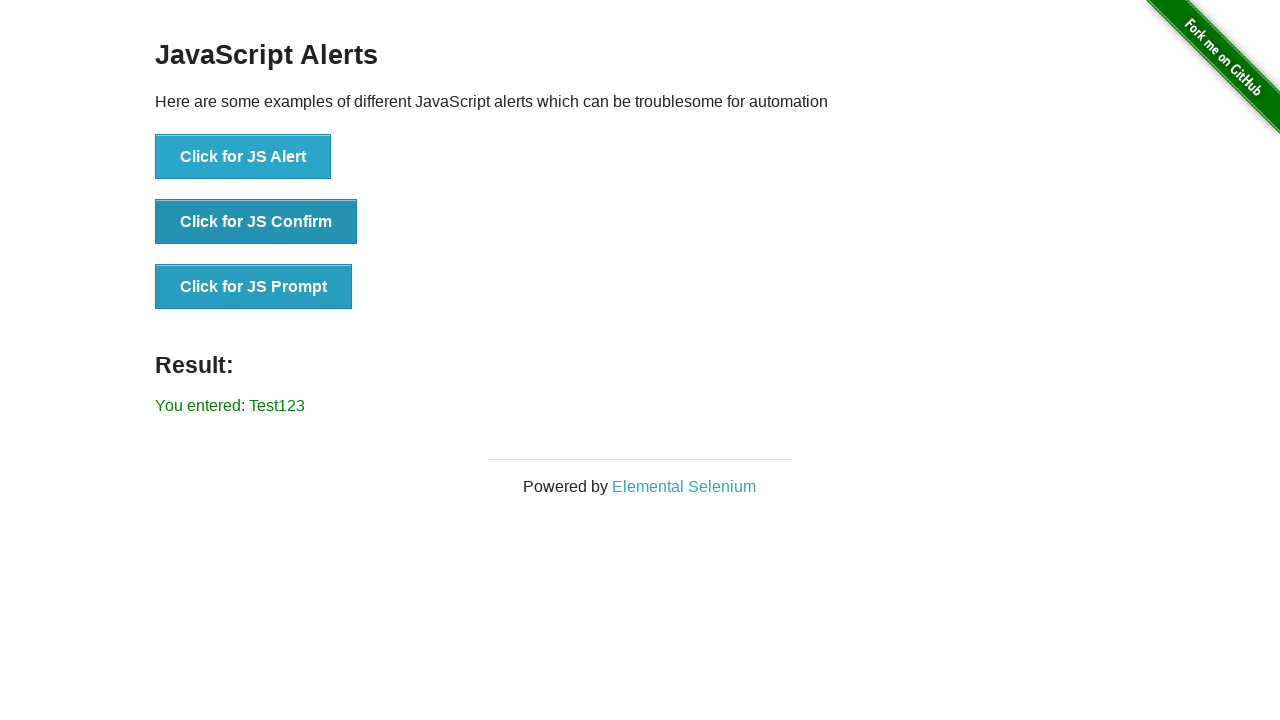

Result element loaded, confirming all alert actions completed
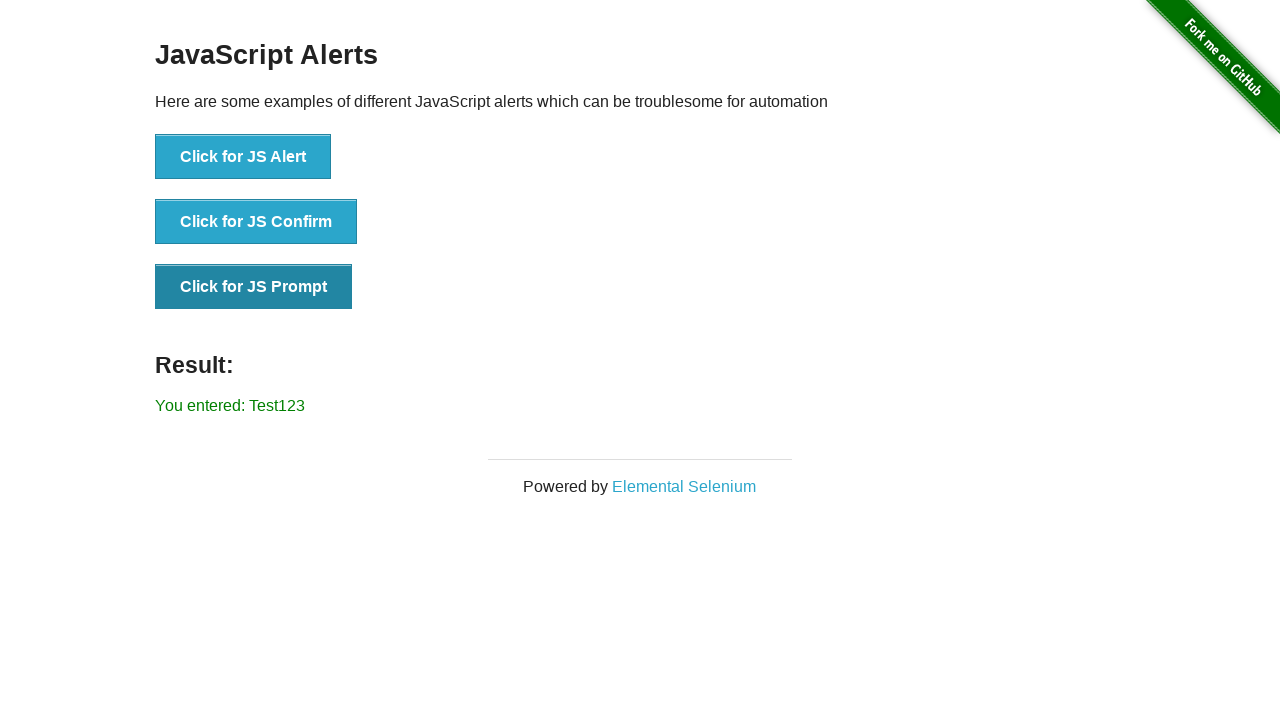

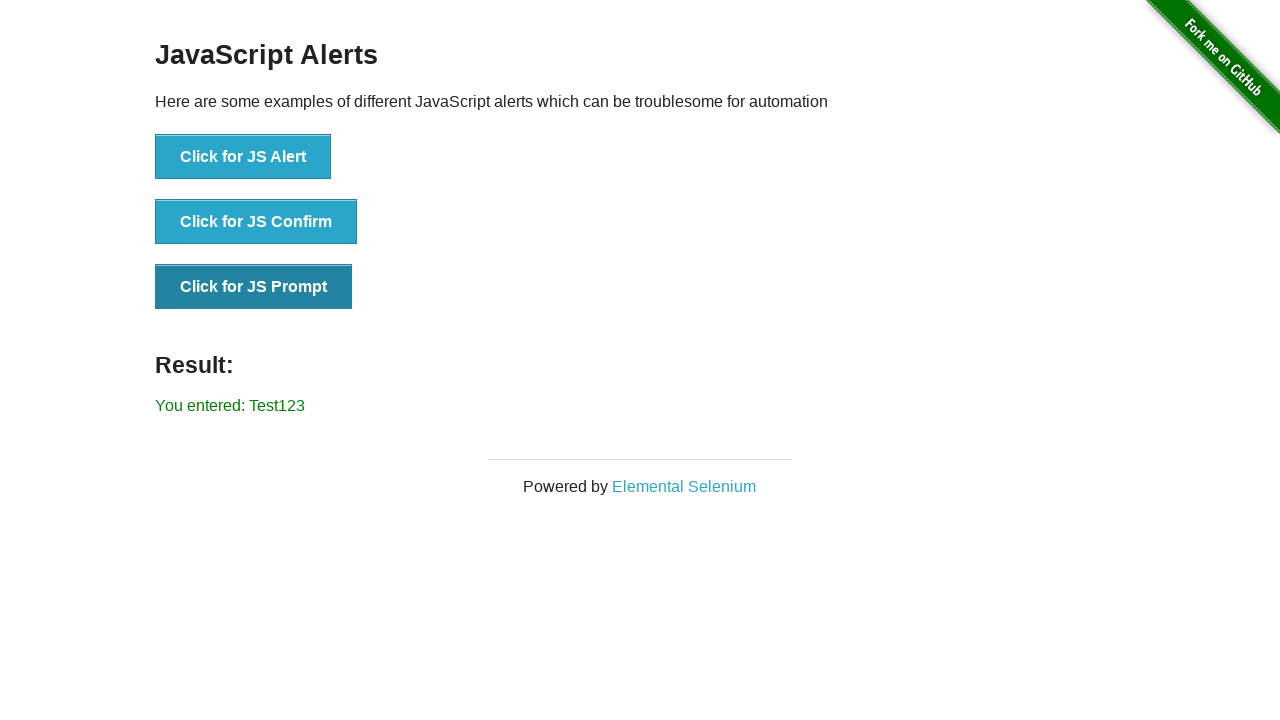